Tests footer links by opening each link in the first column of the footer section in new tabs using keyboard shortcuts

Starting URL: https://rahulshettyacademy.com/AutomationPractice/

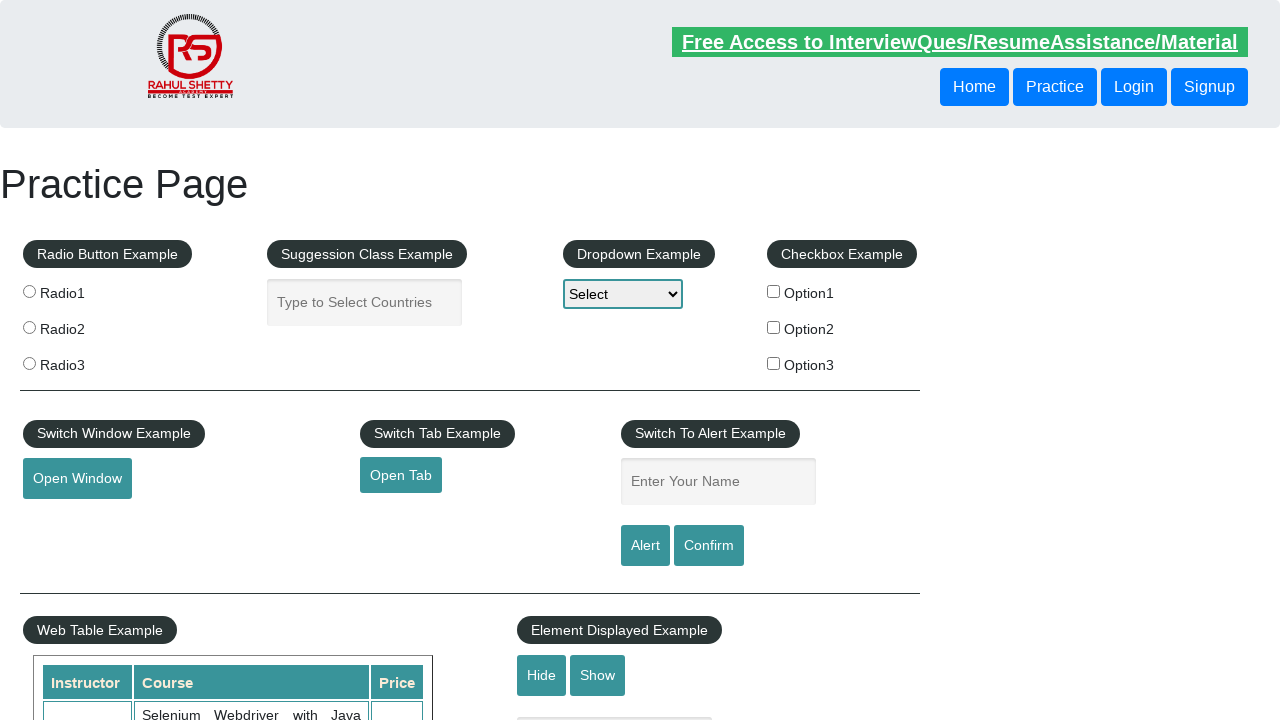

Counted total links on page
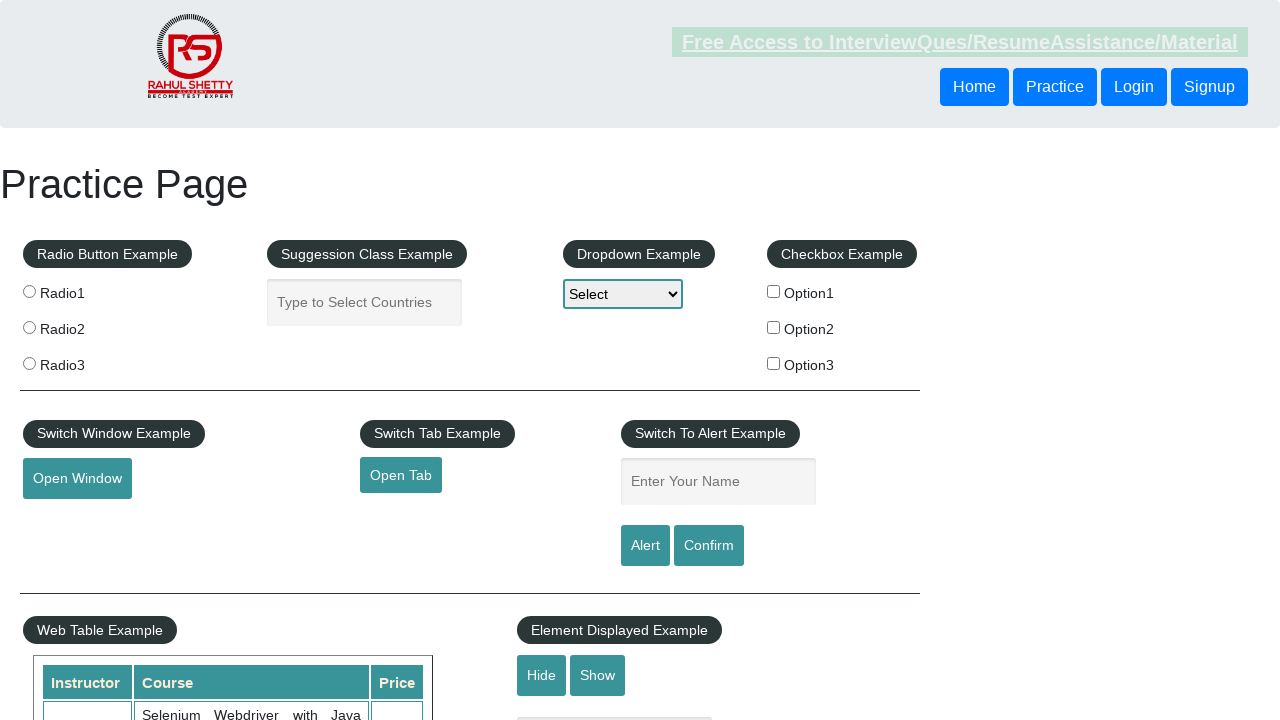

Counted links in footer section
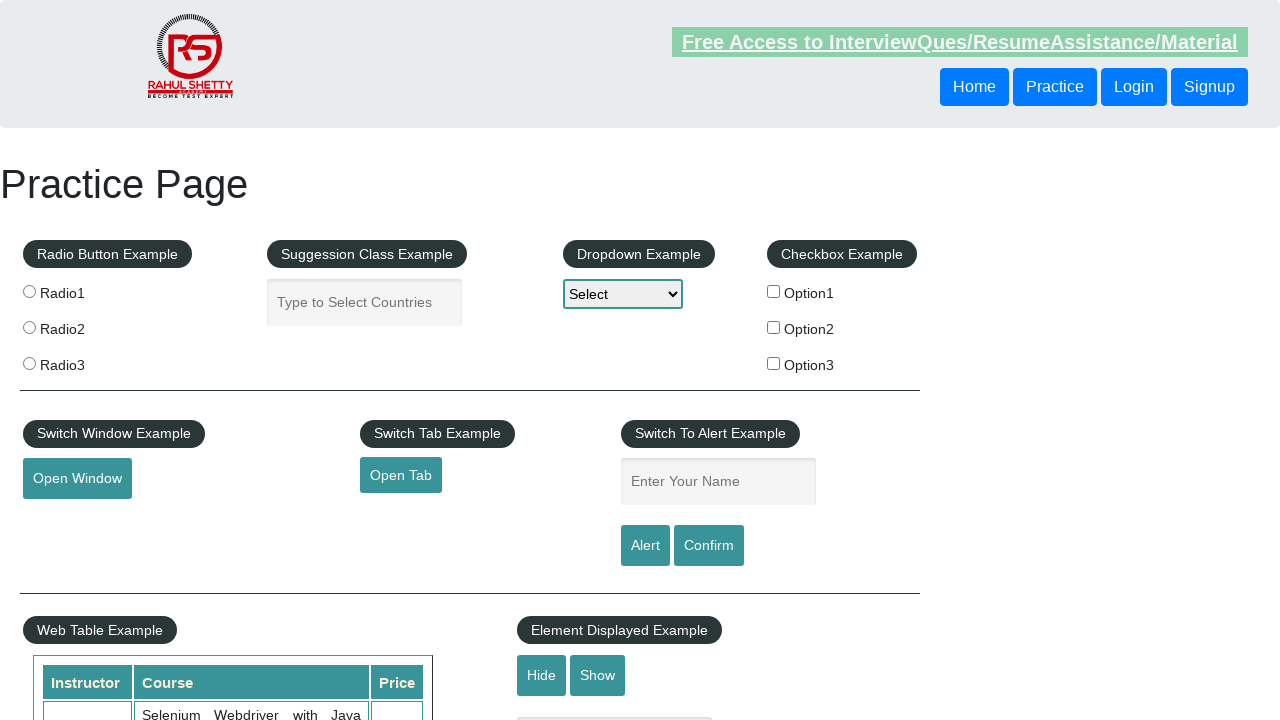

Counted links in first column of footer
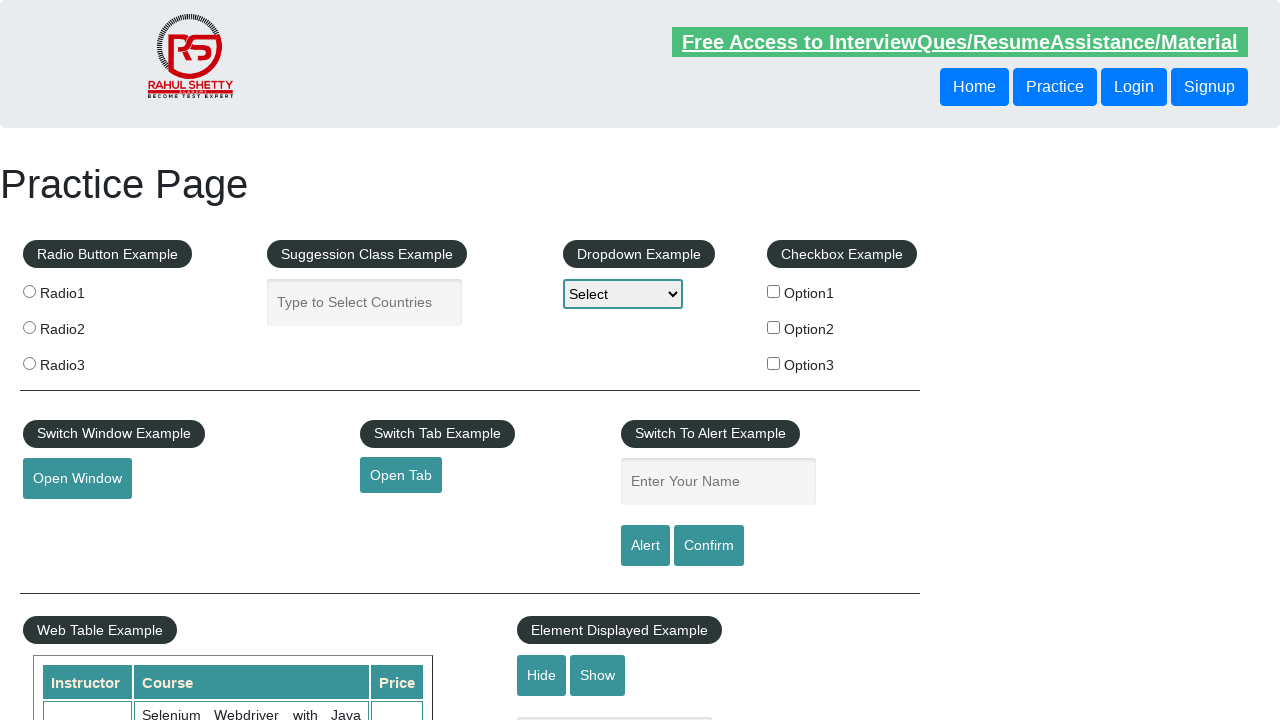

Located link at index 1 in first column
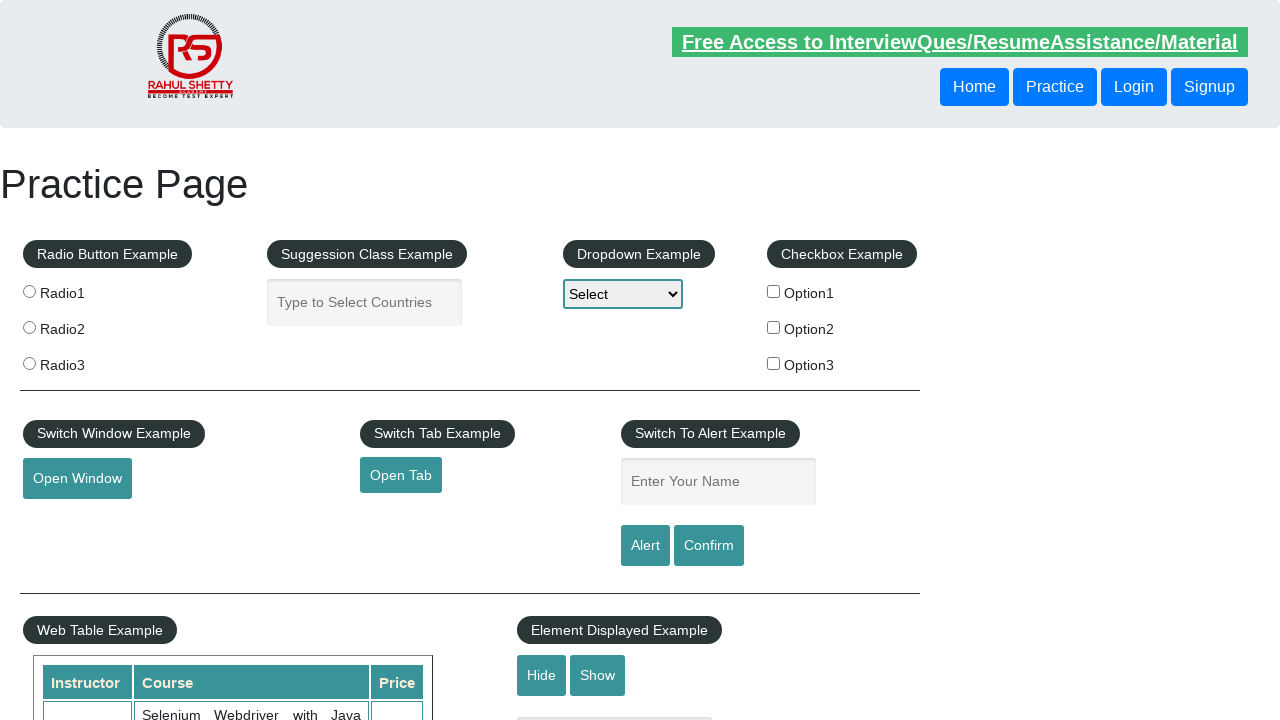

Opened link 1 from first column in new tab using Ctrl+Click at (68, 520) on #gf-BIG >> xpath=//table/tbody/tr/td[1]/ul >> a >> nth=1
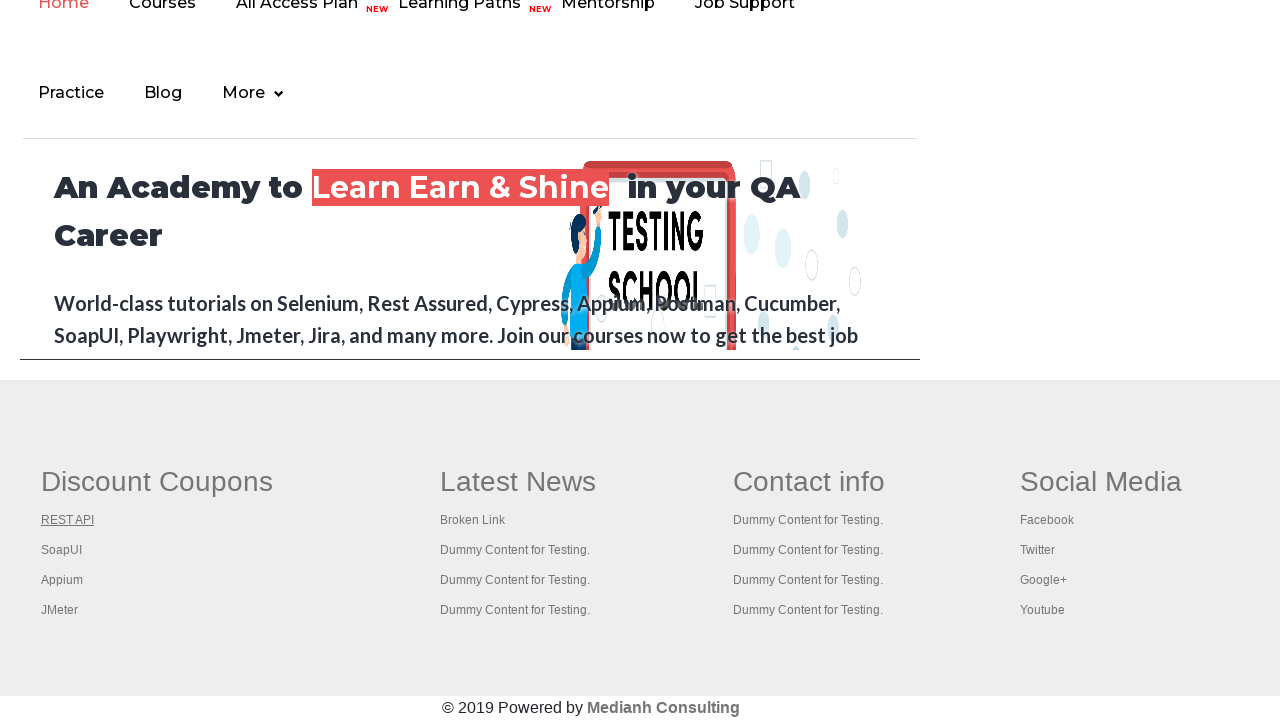

Located link at index 2 in first column
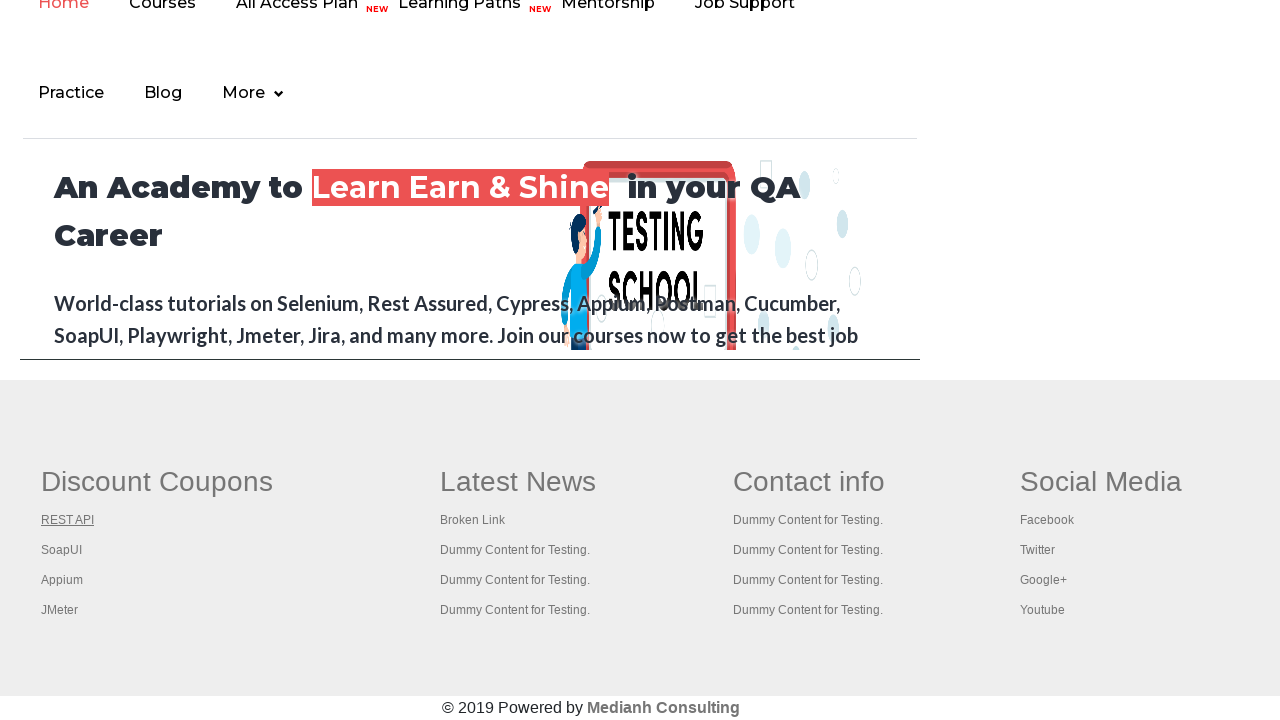

Opened link 2 from first column in new tab using Ctrl+Click at (62, 550) on #gf-BIG >> xpath=//table/tbody/tr/td[1]/ul >> a >> nth=2
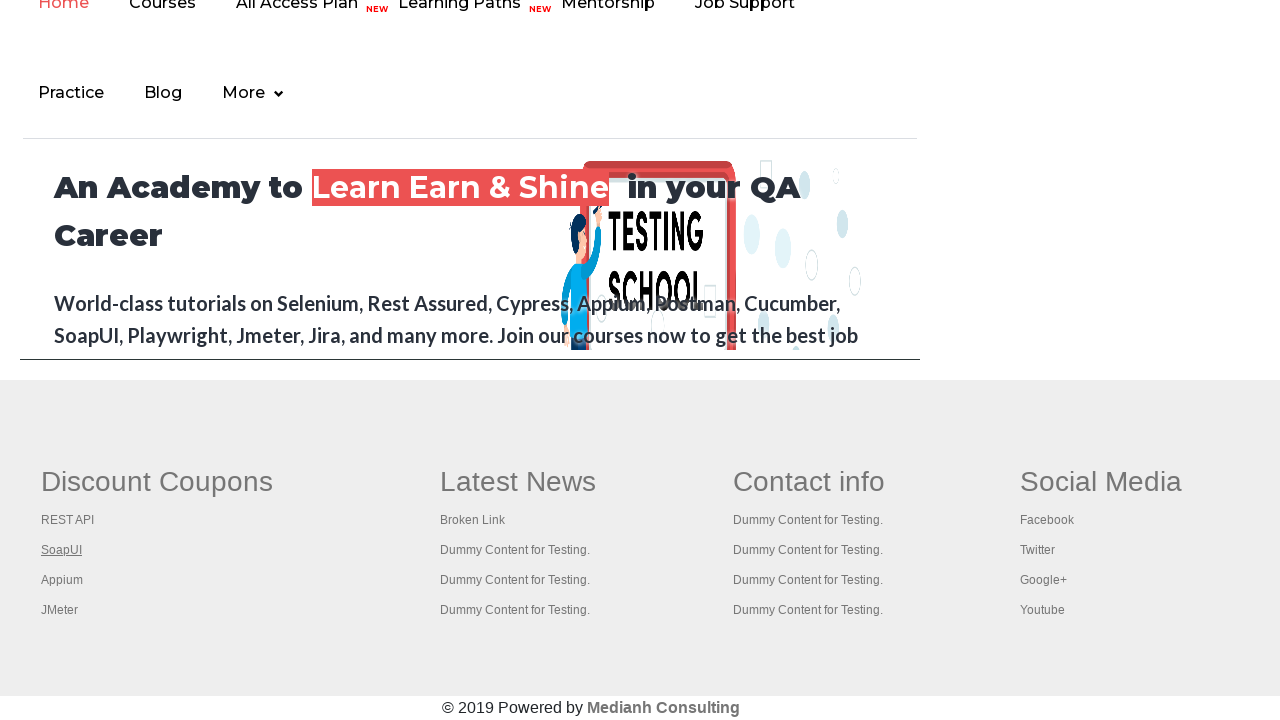

Located link at index 3 in first column
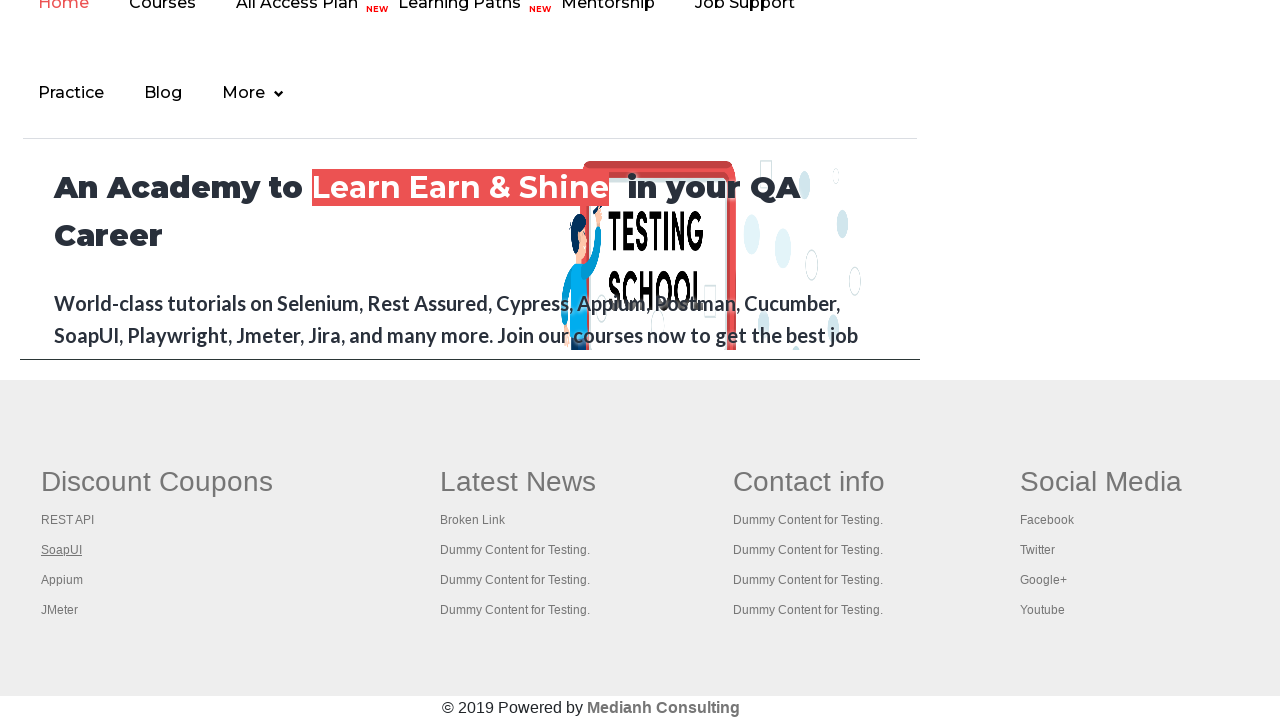

Opened link 3 from first column in new tab using Ctrl+Click at (62, 580) on #gf-BIG >> xpath=//table/tbody/tr/td[1]/ul >> a >> nth=3
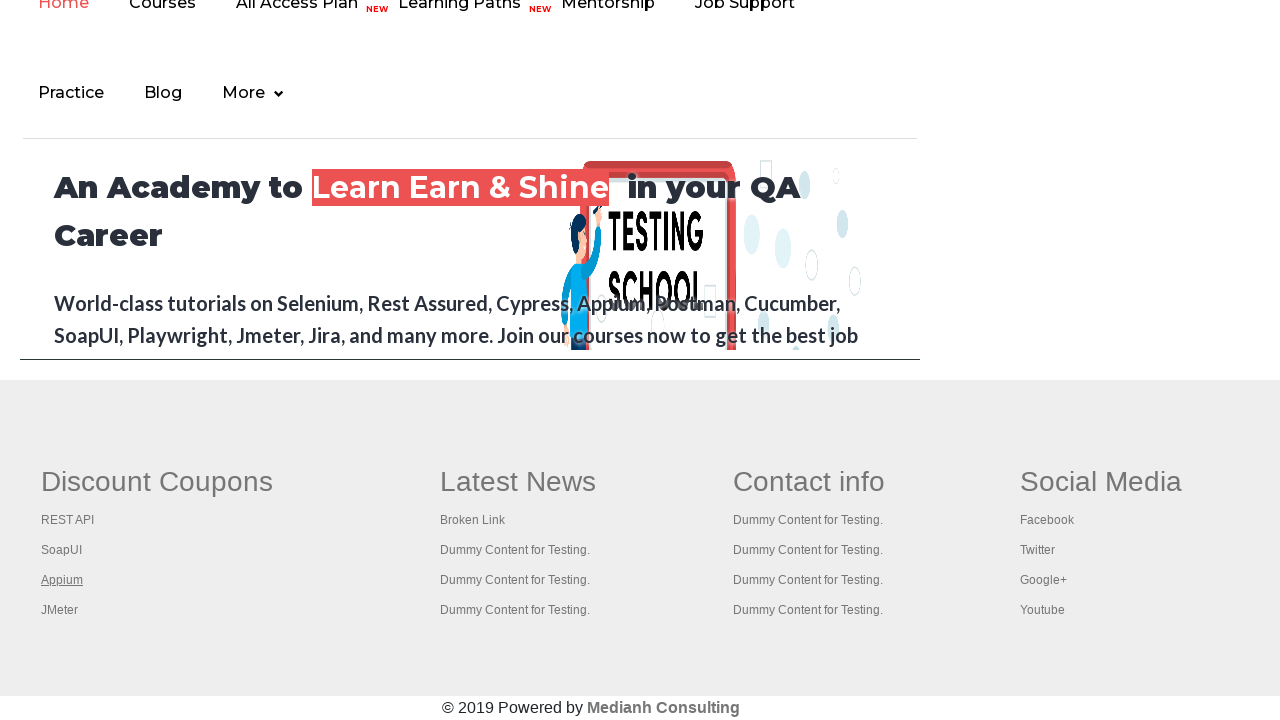

Located link at index 4 in first column
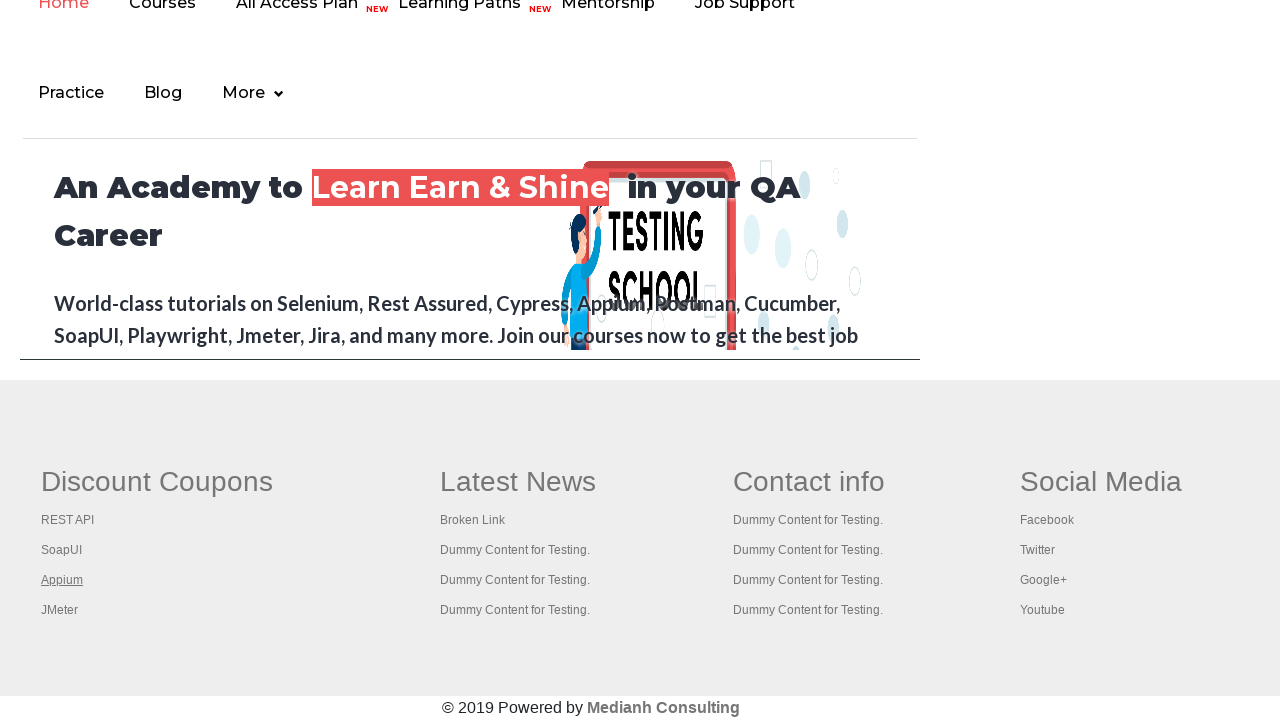

Opened link 4 from first column in new tab using Ctrl+Click at (60, 610) on #gf-BIG >> xpath=//table/tbody/tr/td[1]/ul >> a >> nth=4
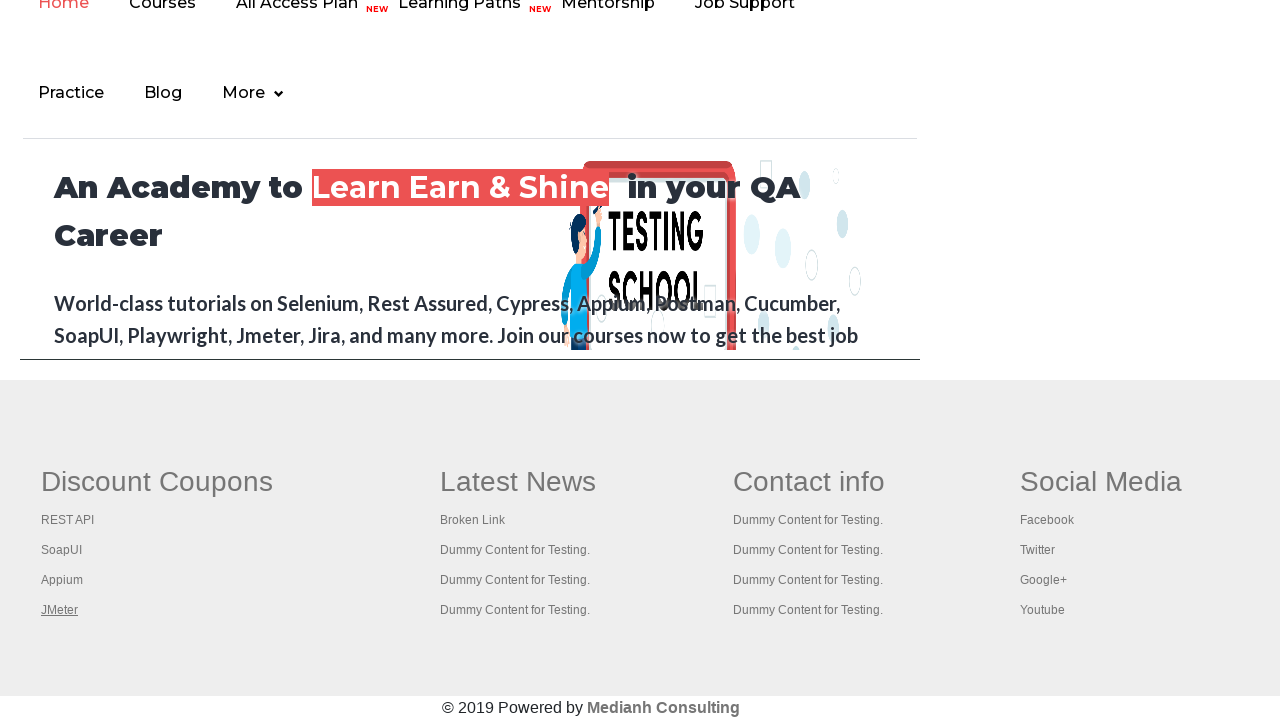

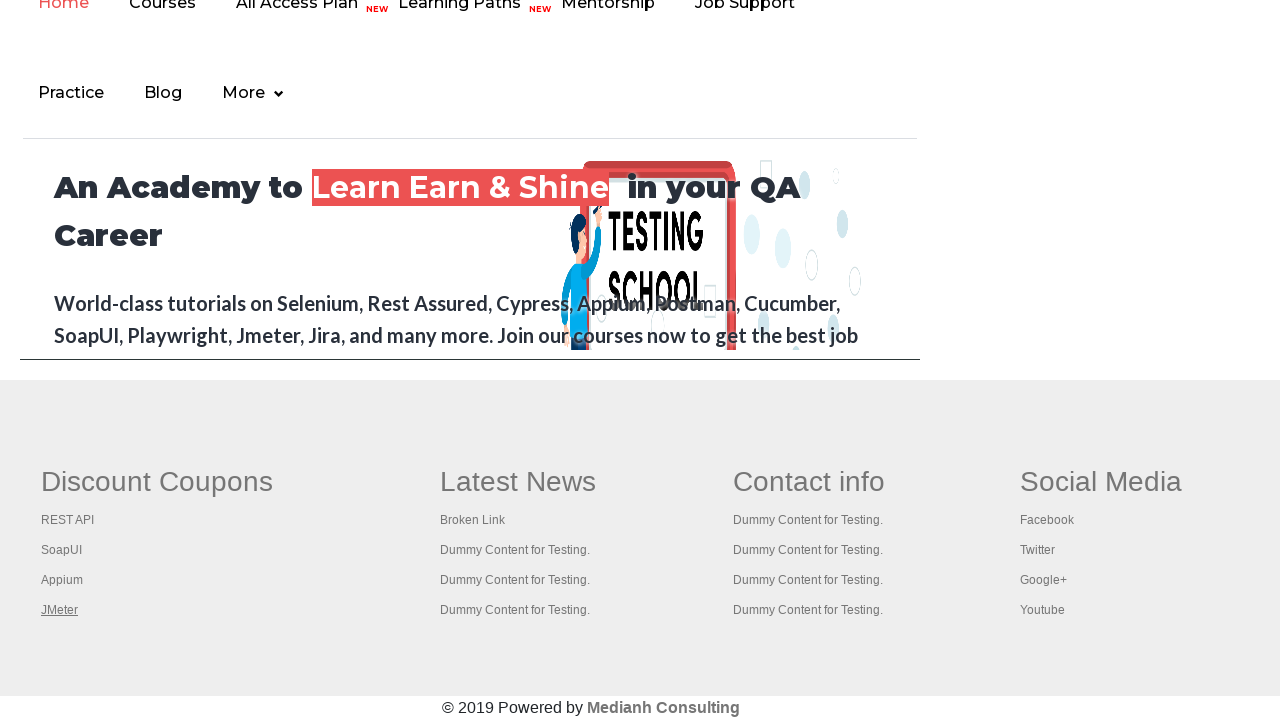